Navigates to GeeksforGeeks homepage and clicks on a link by its text

Starting URL: https://geeksforgeeks.org/

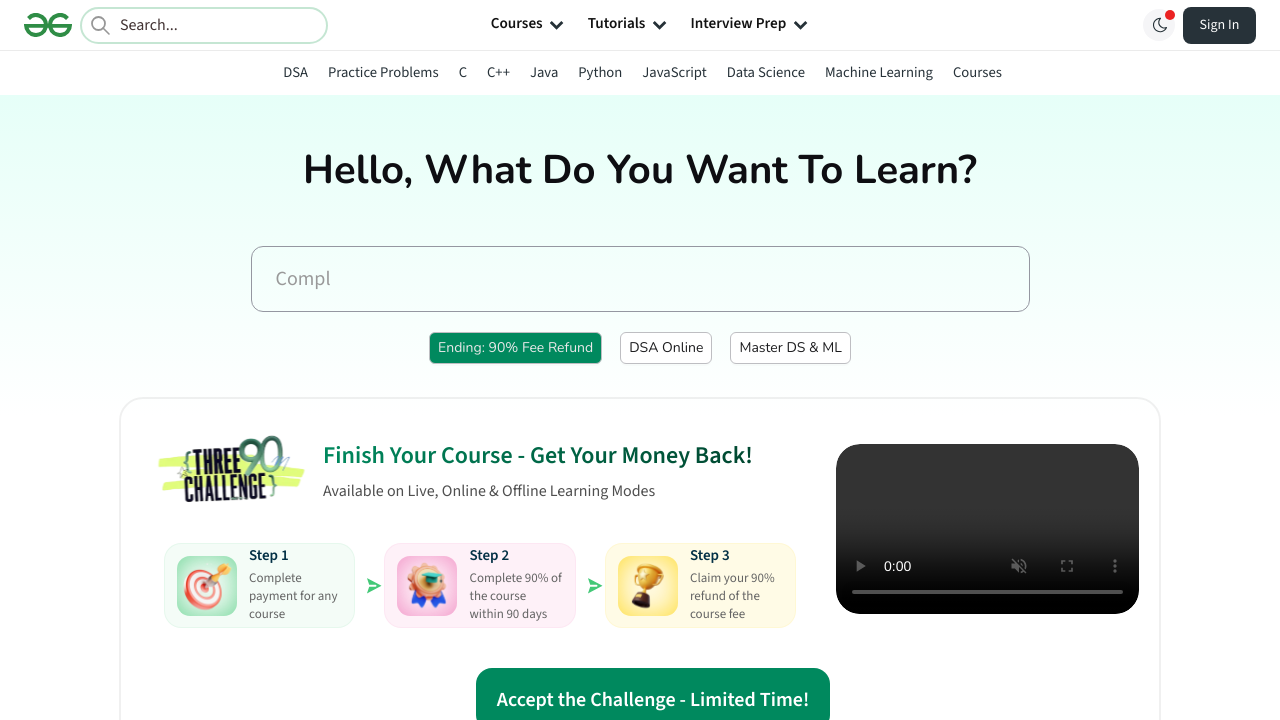

Clicked on link with text 'Python' at (600, 72) on text=Python
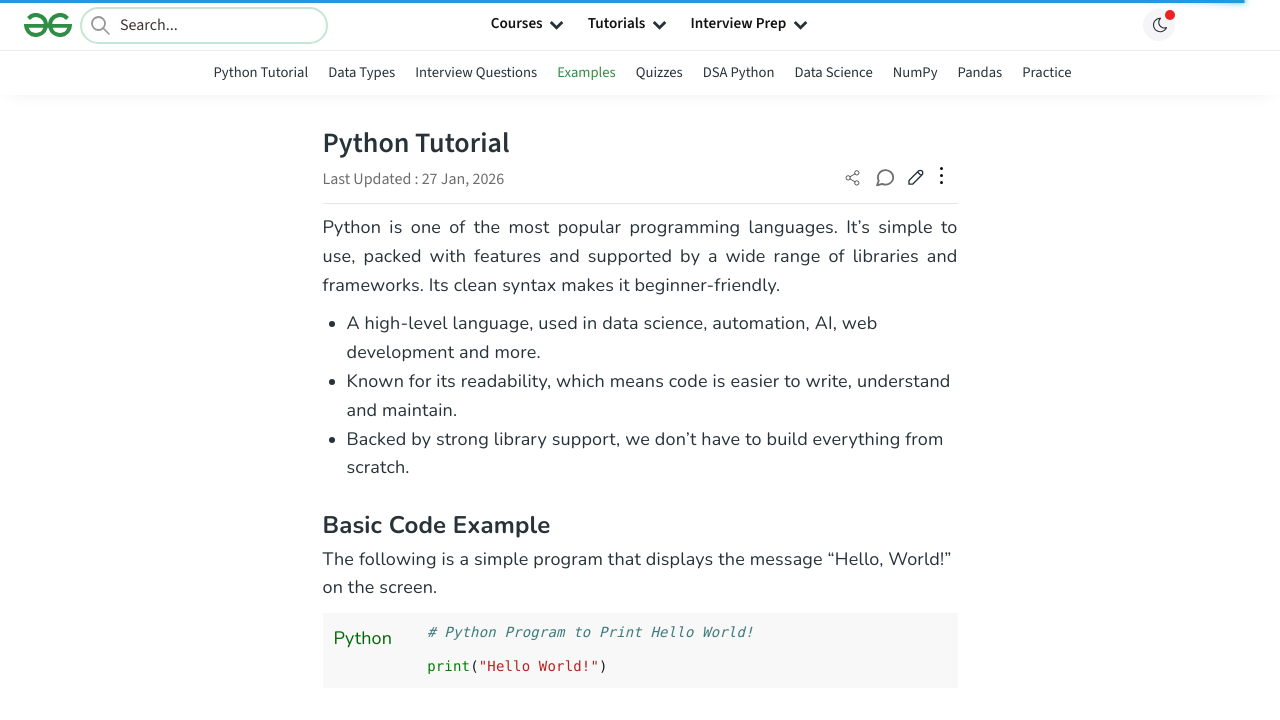

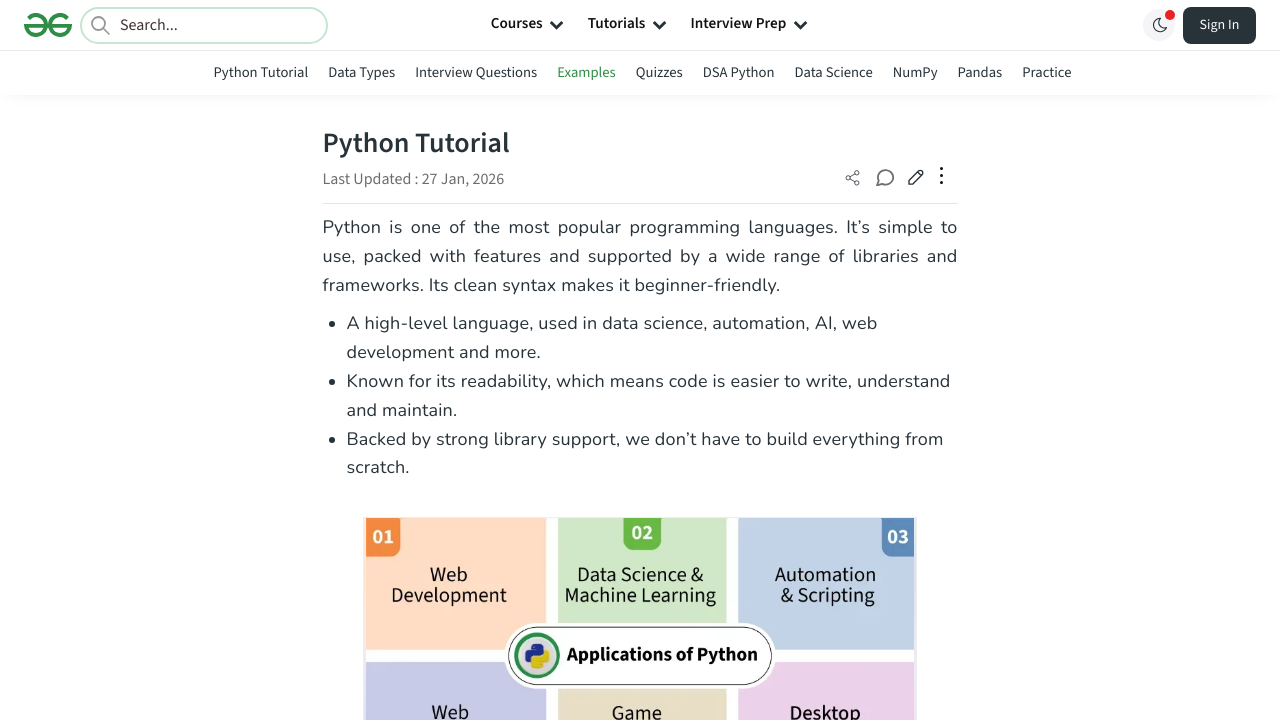